Tests that JUnit5 code examples for Soft Assertions are present on the Selenide Wiki page by navigating to the Wiki tab and clicking on Soft Assertions link

Starting URL: https://github.com/selenide/selenide

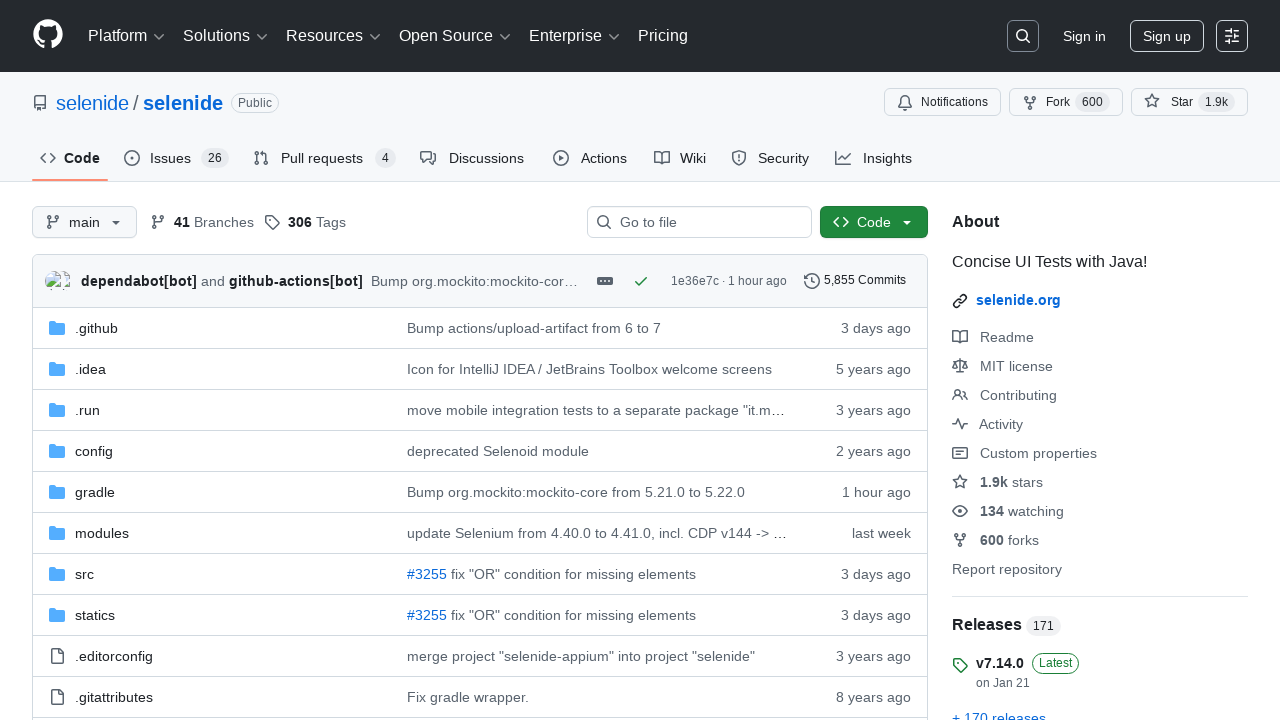

Clicked on Wiki tab at (680, 158) on #wiki-tab
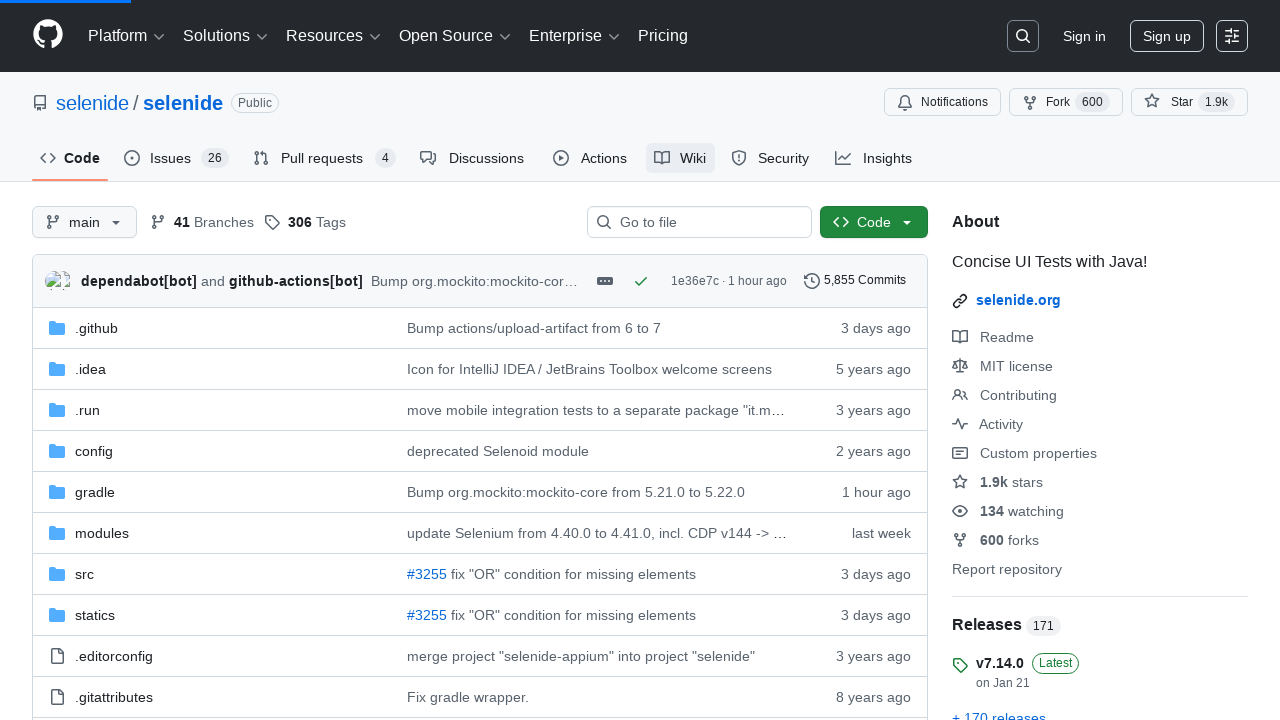

Clicked on Soft Assertions link in the wiki at (116, 360) on .markdown-body a >> internal:has-text="Soft Assertions"i
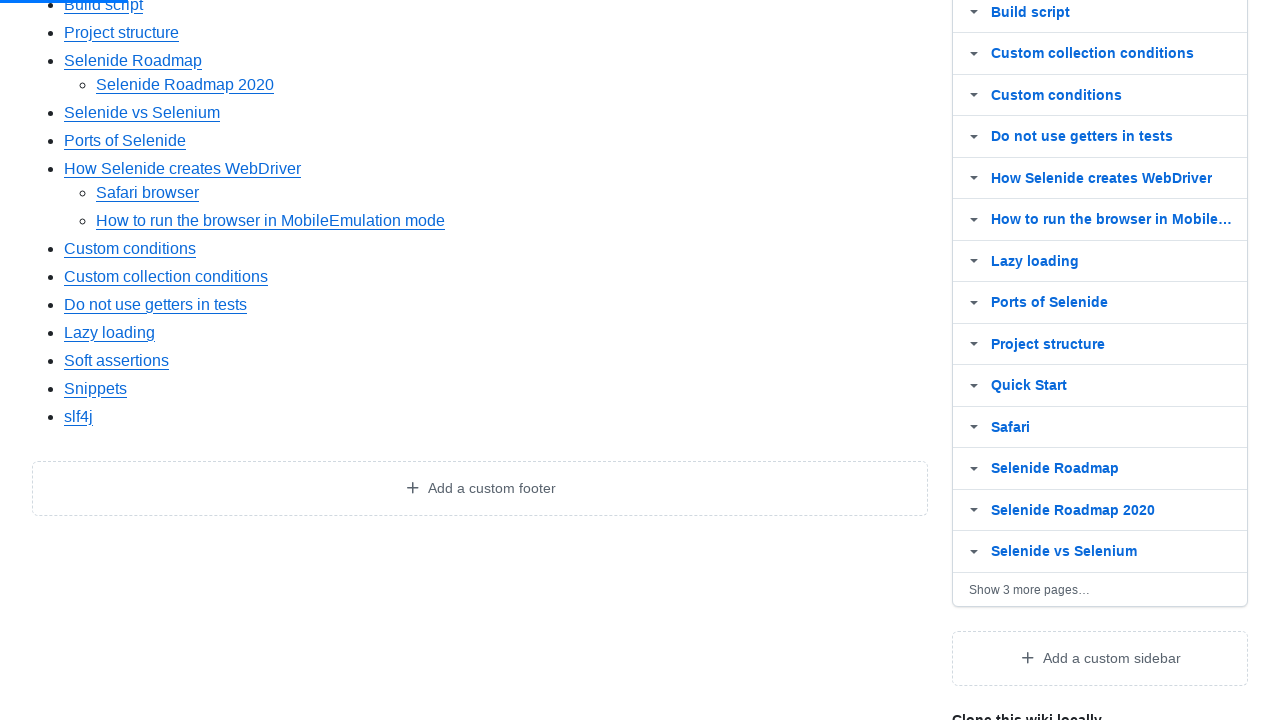

Waited for Using JUnit5 section to become visible
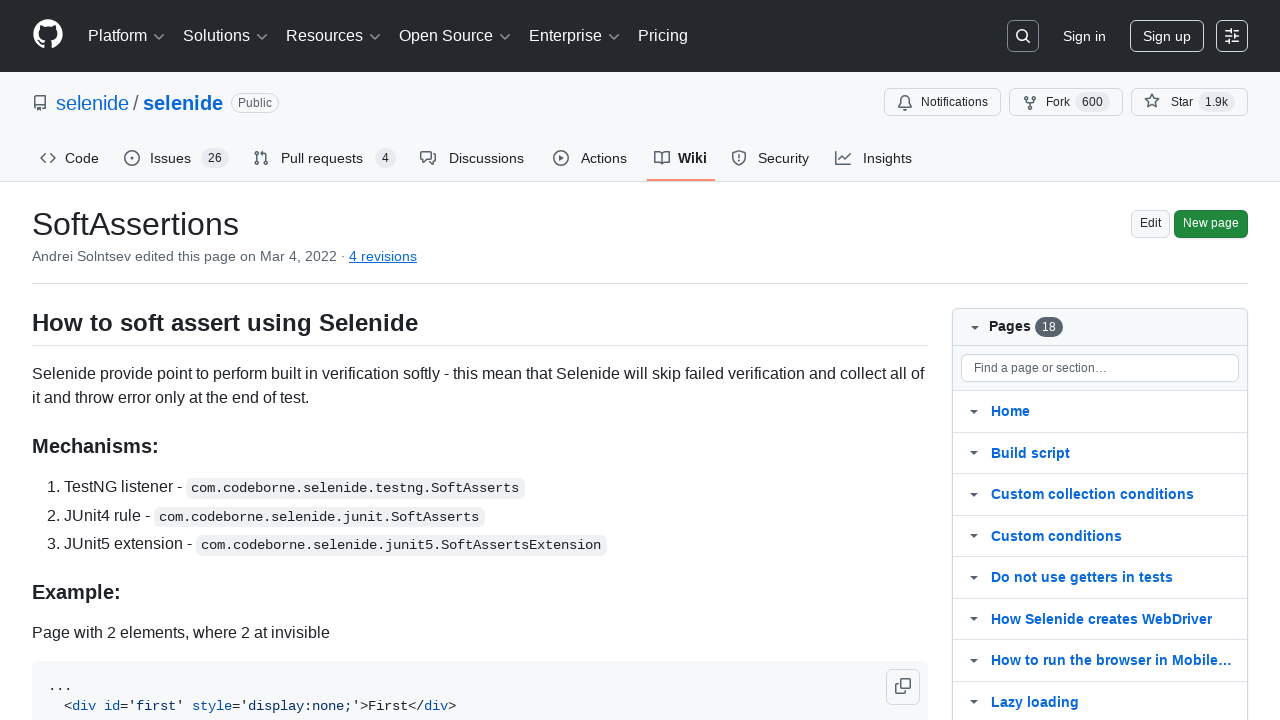

Waited for code example pre elements to load
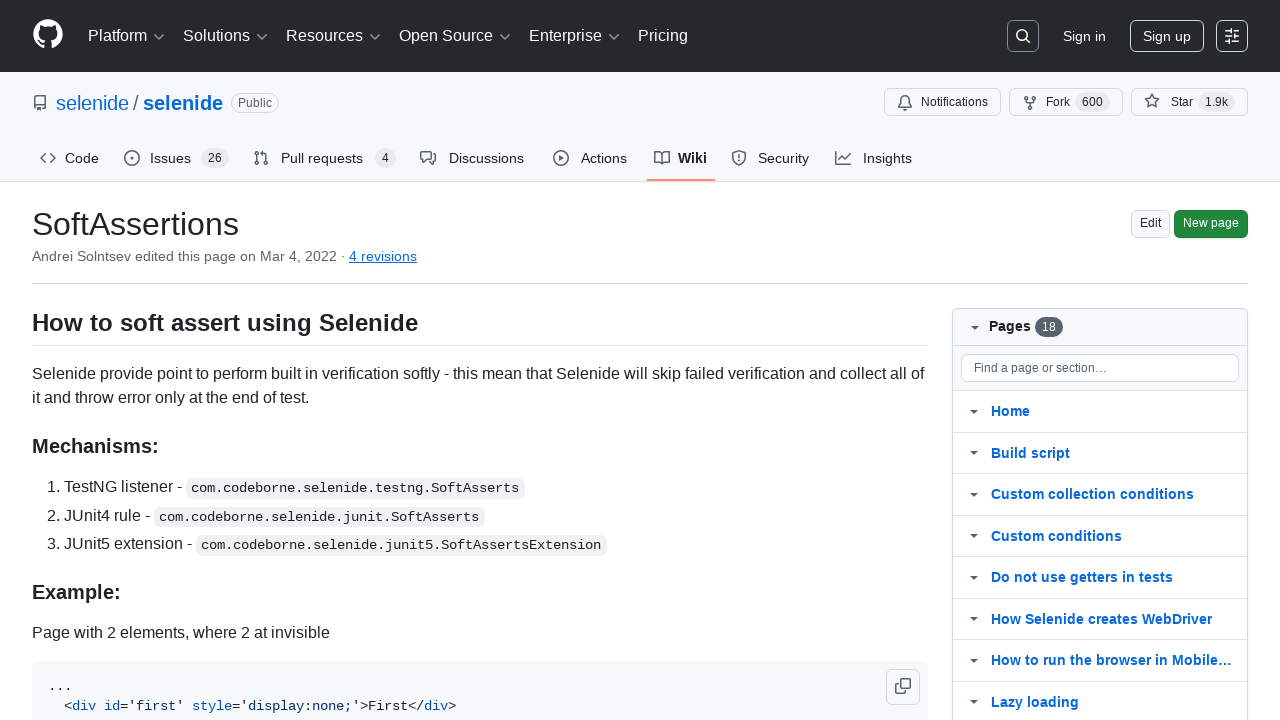

Located all pre elements containing code examples
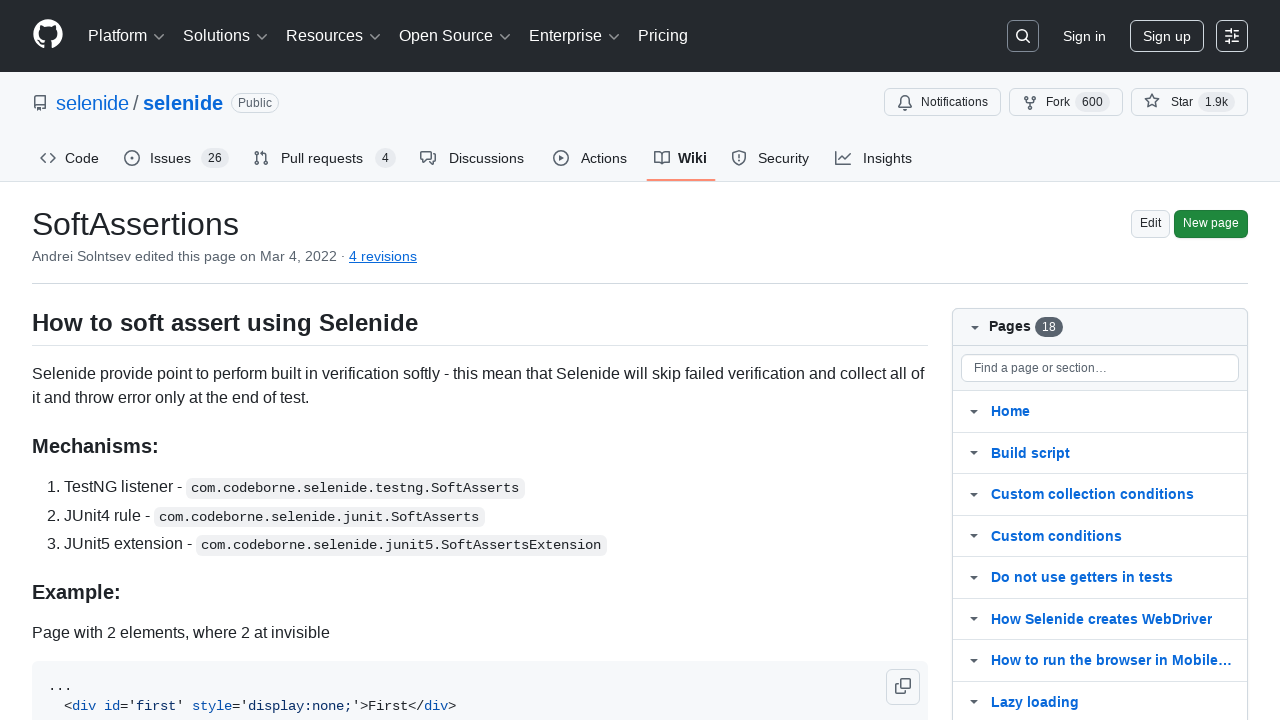

Verified JUnit5 code examples are present on the page
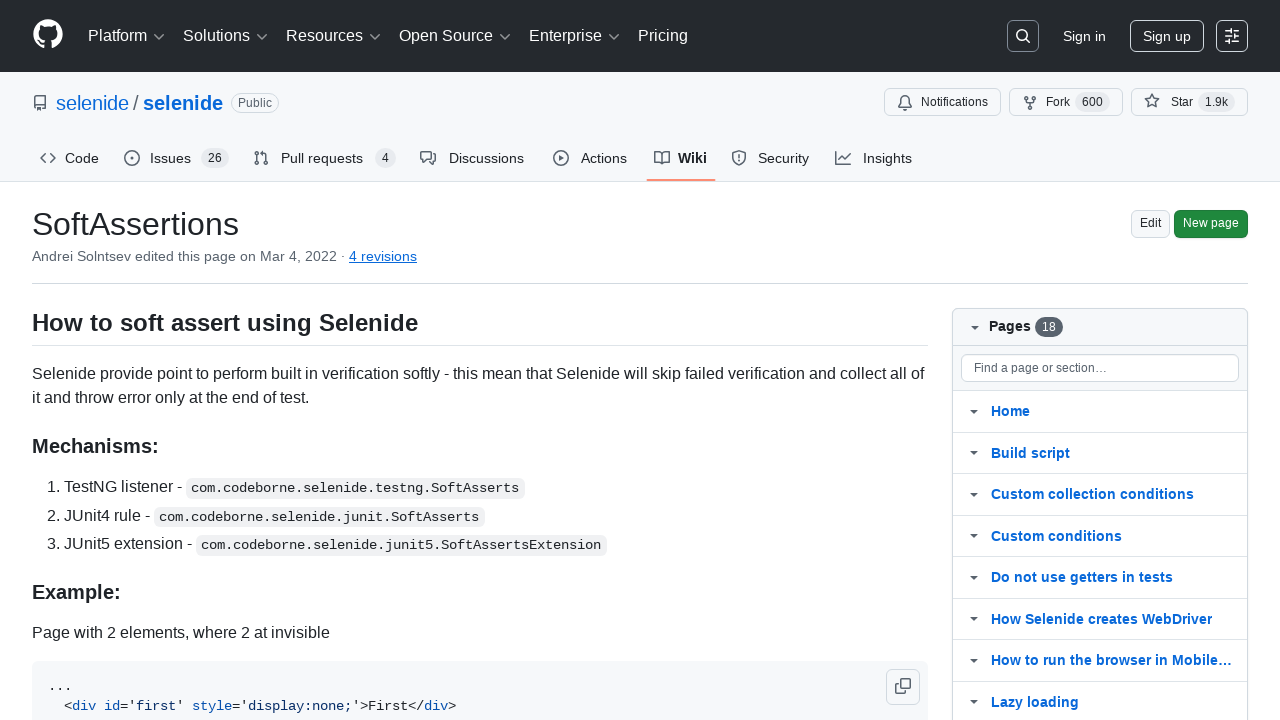

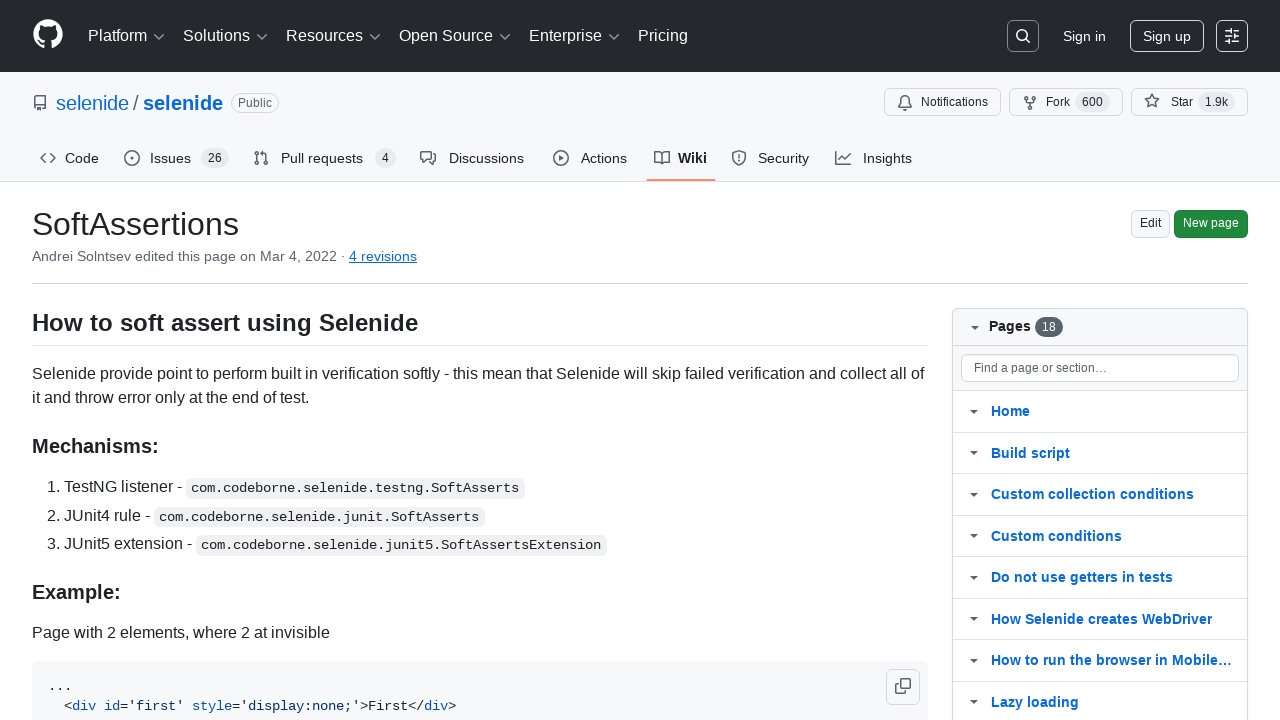